Fills the entire feedback form with test data including name, age, language, gender, rating and comment, submits it, and verifies all values are displayed correctly on the result page.

Starting URL: https://kristinek.github.io/site/tasks/provide_feedback

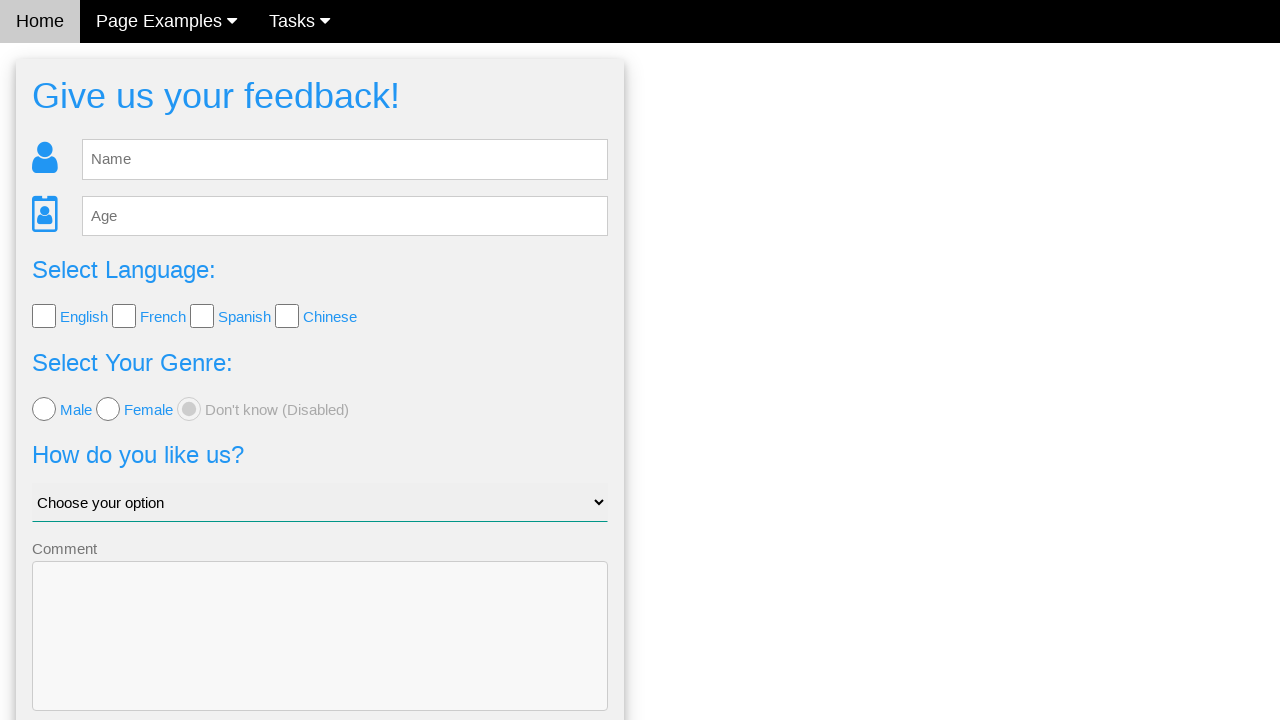

Filled name field with 'TEST' on #fb_name
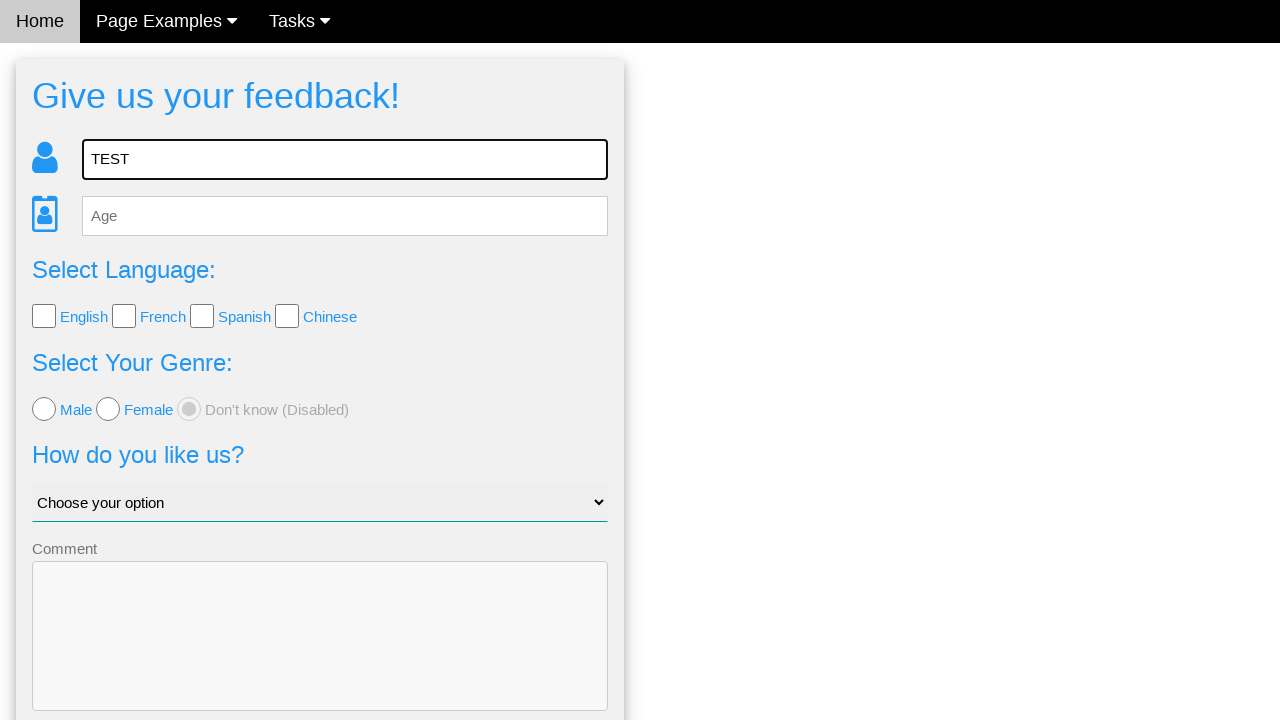

Filled age field with '35' on #fb_age
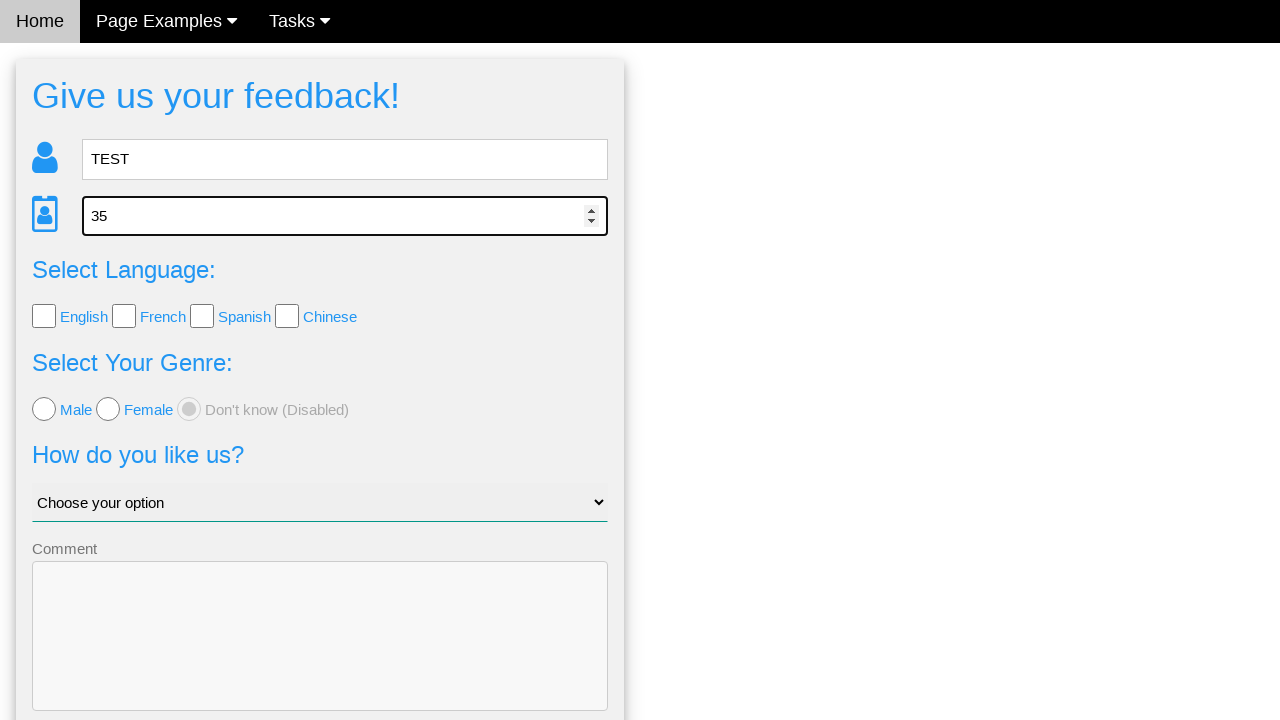

Checked English language checkbox at (44, 316) on xpath=//*[@id='lang_check']/*[2]
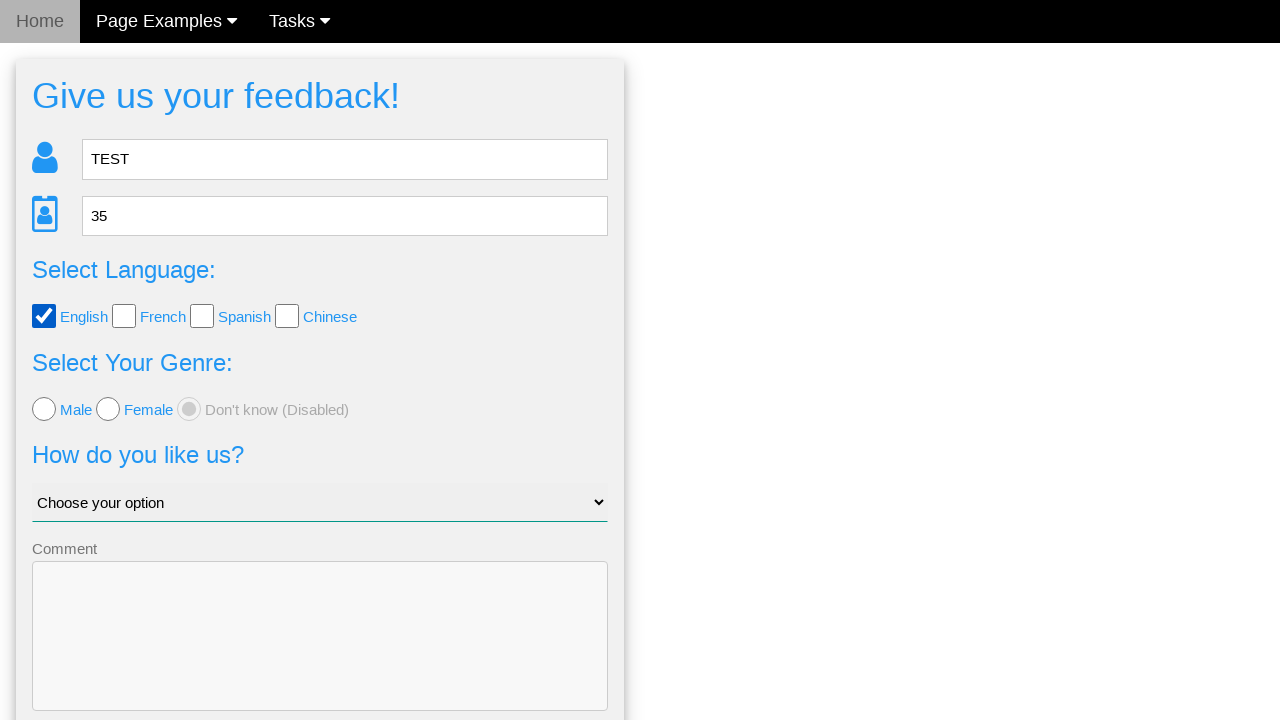

Selected female gender option at (108, 409) on xpath=//input[@class='w3-radio' and @value='female']
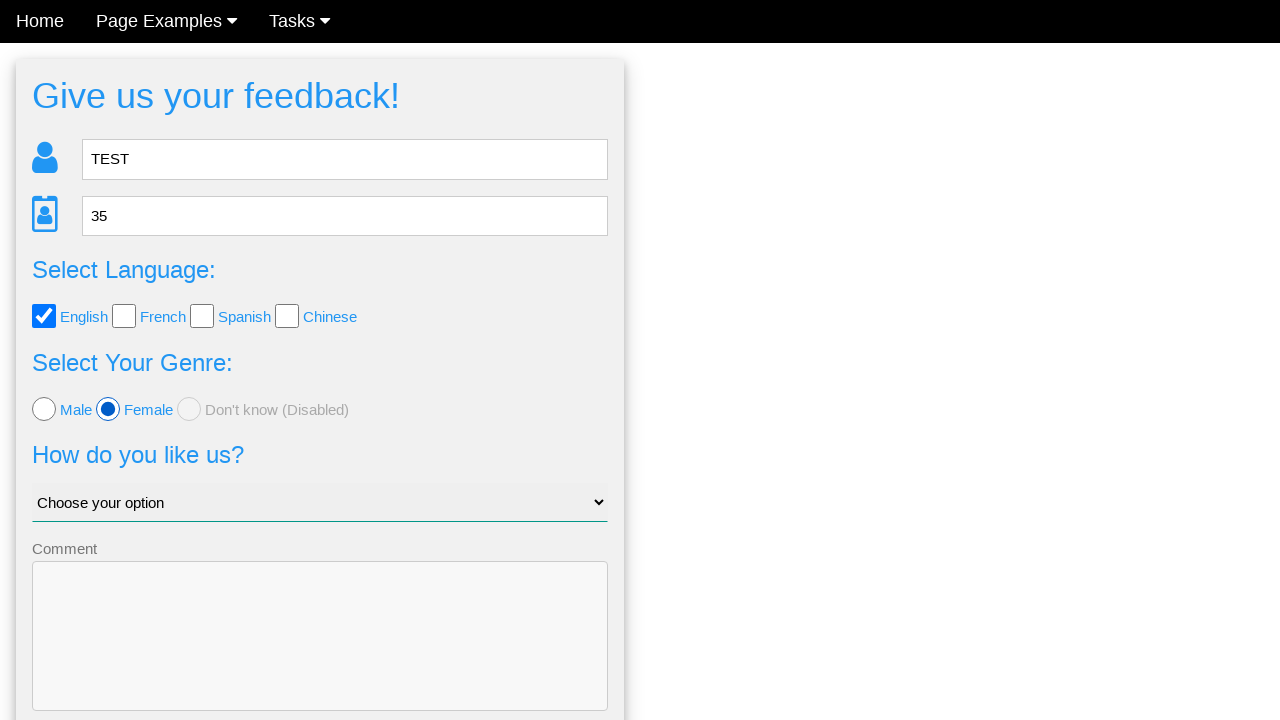

Selected 'Good' from rating dropdown on #like_us
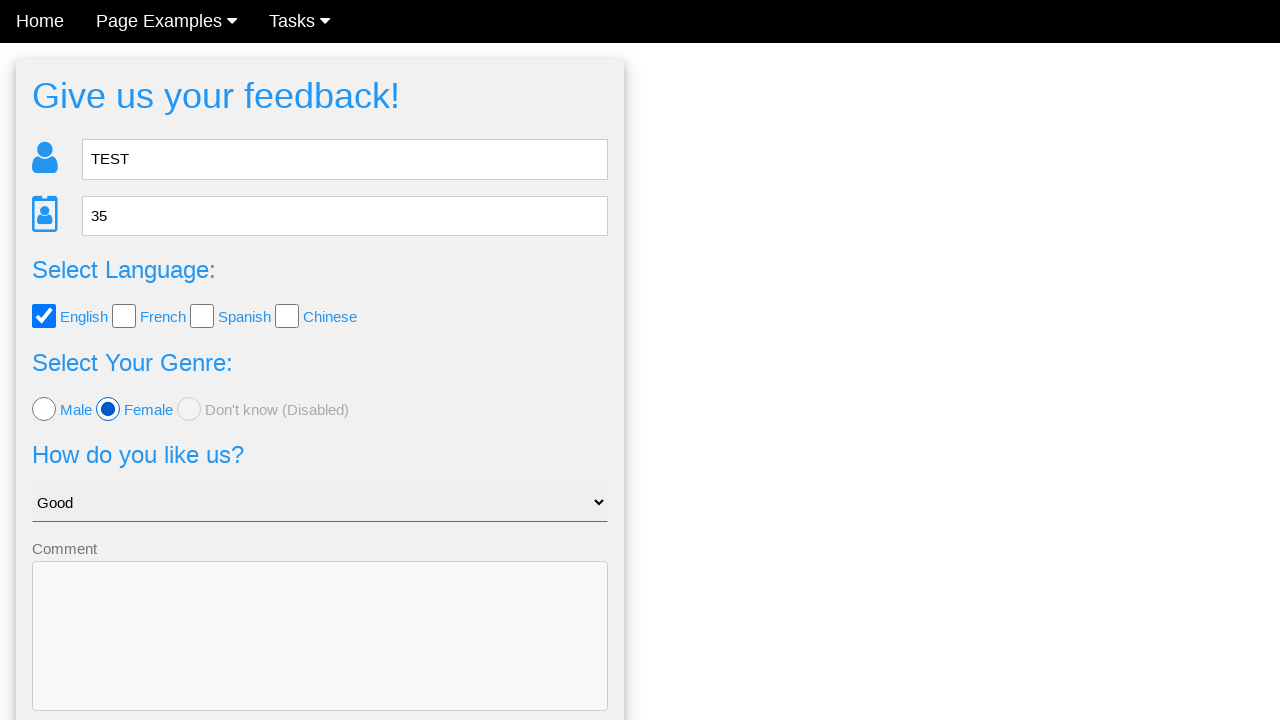

Filled comment field with 'no comments as of today' on [name='comment']
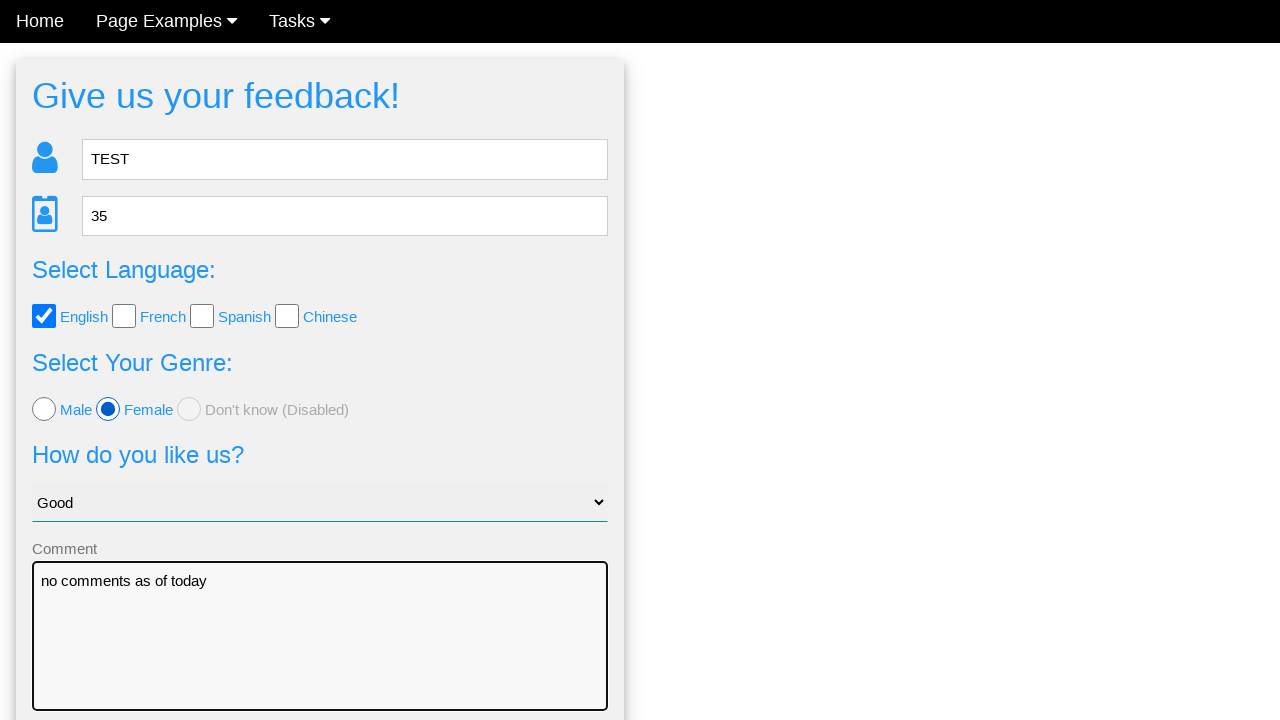

Clicked Send button to submit feedback form at (320, 656) on [type='submit']
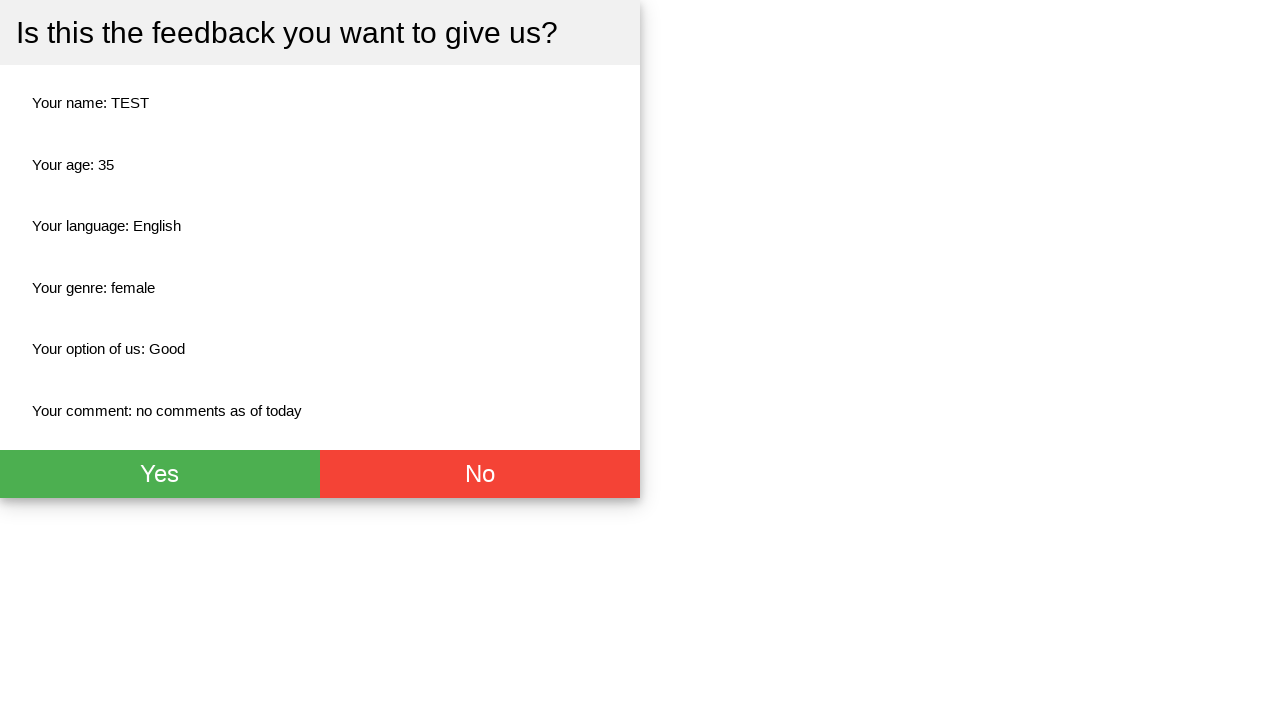

Result page loaded with name field visible
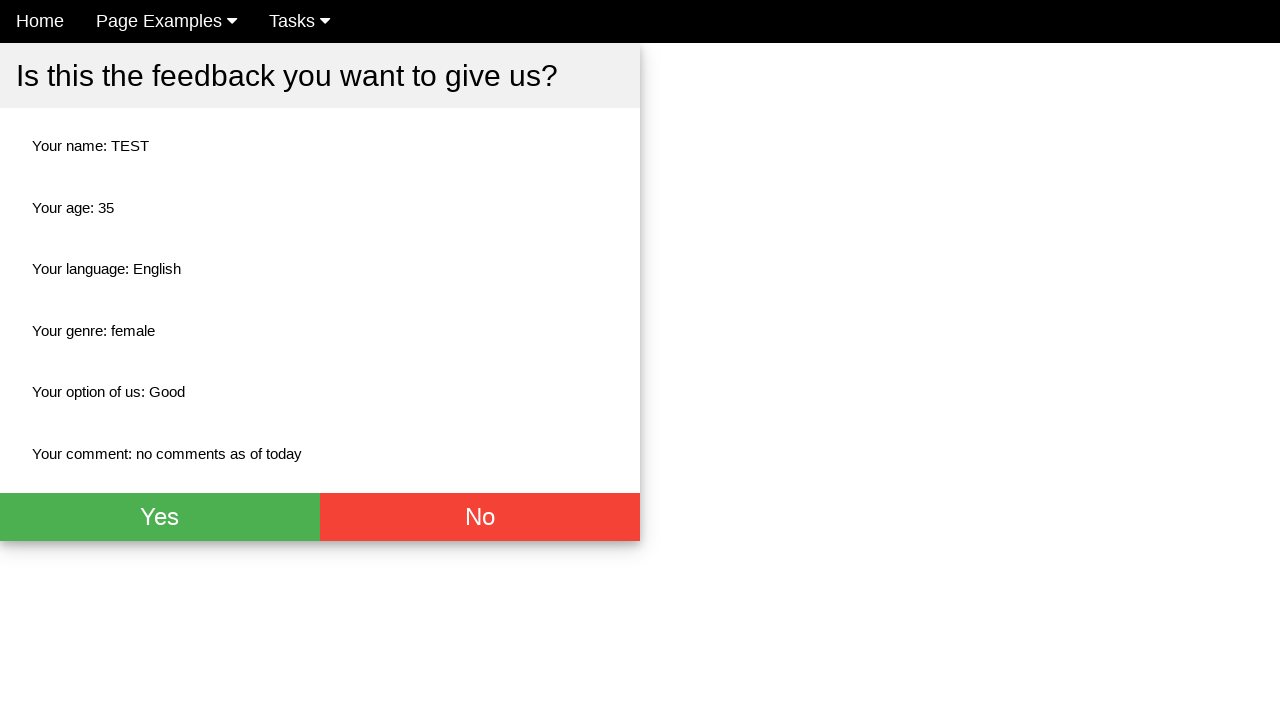

Verified name field displays 'TEST'
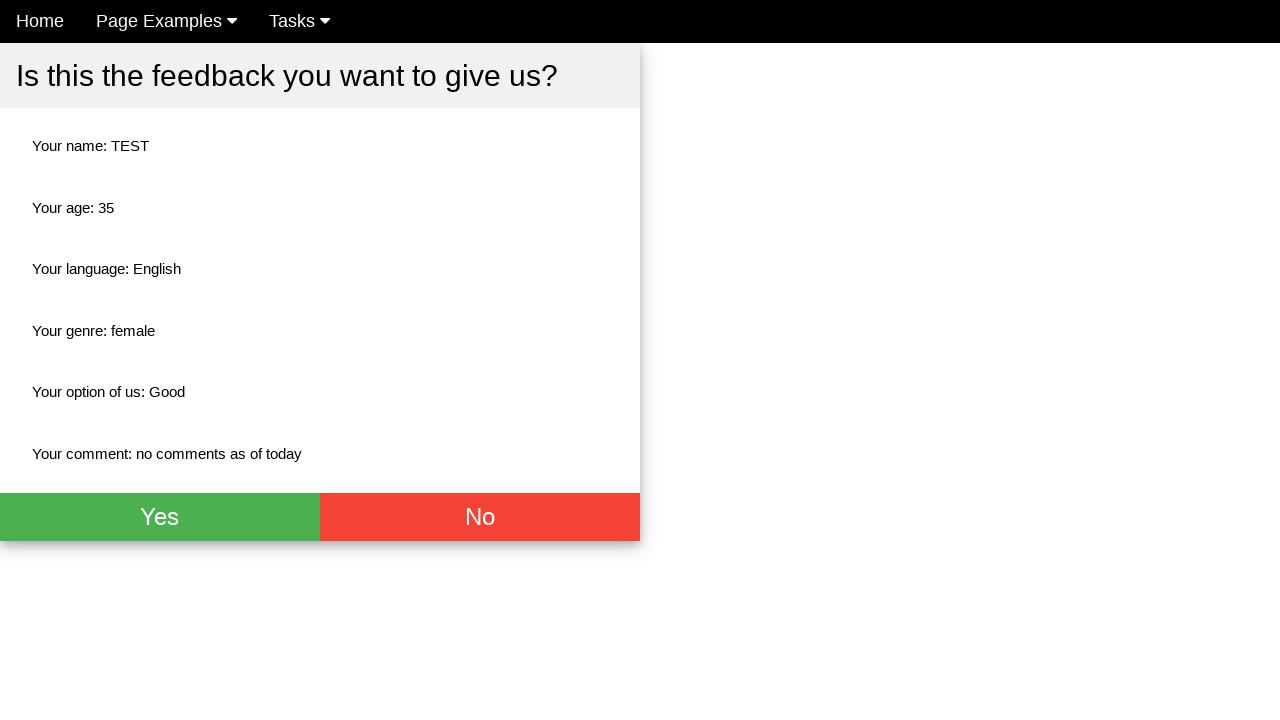

Verified age field displays '35'
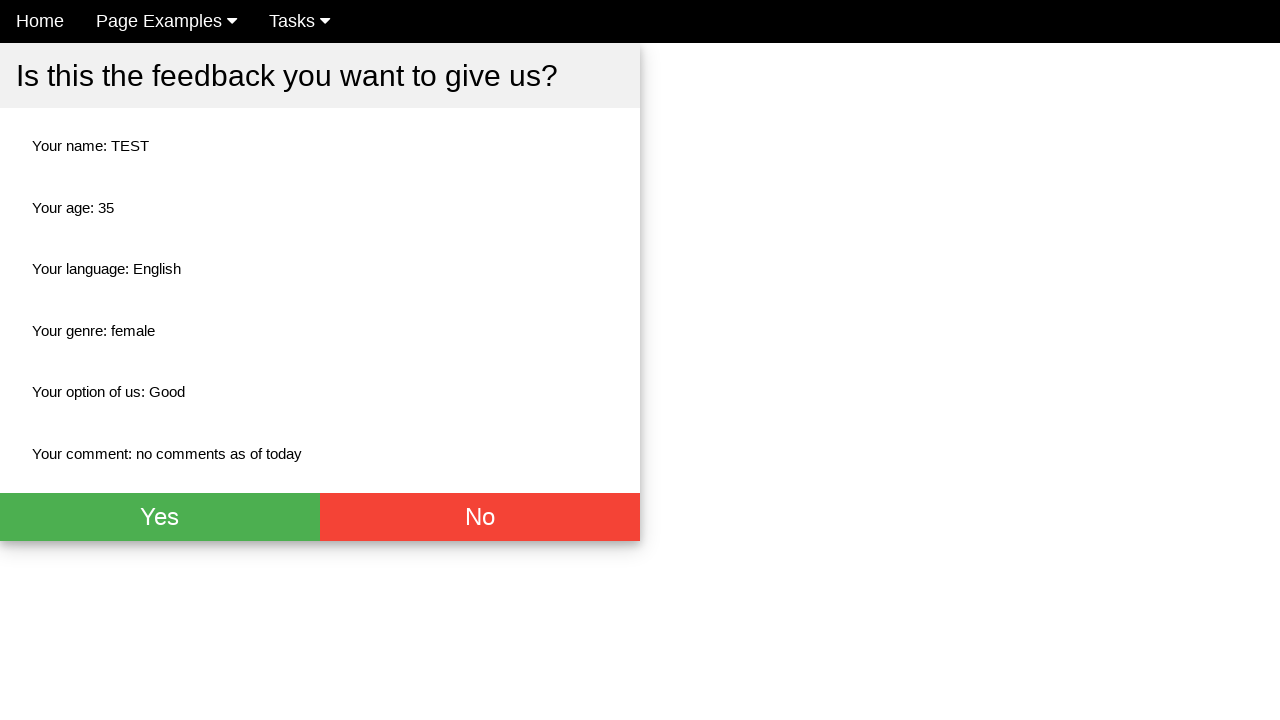

Verified language field displays 'English'
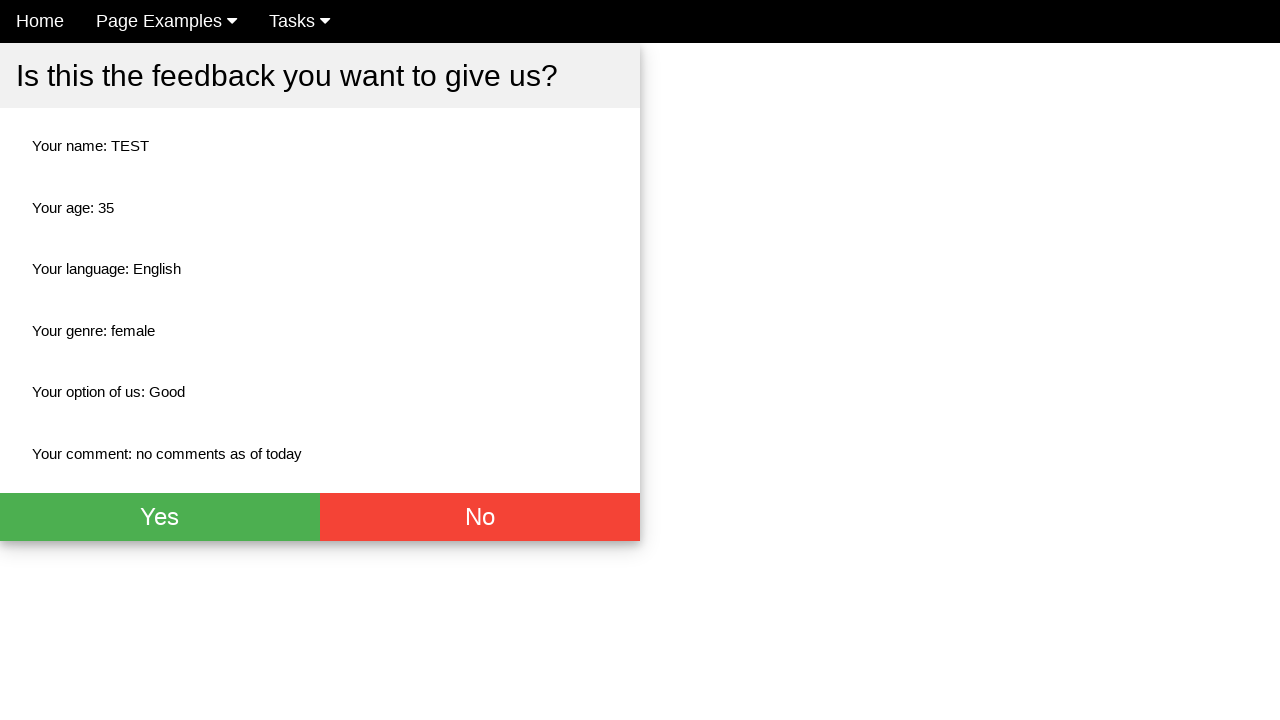

Verified gender field displays 'female'
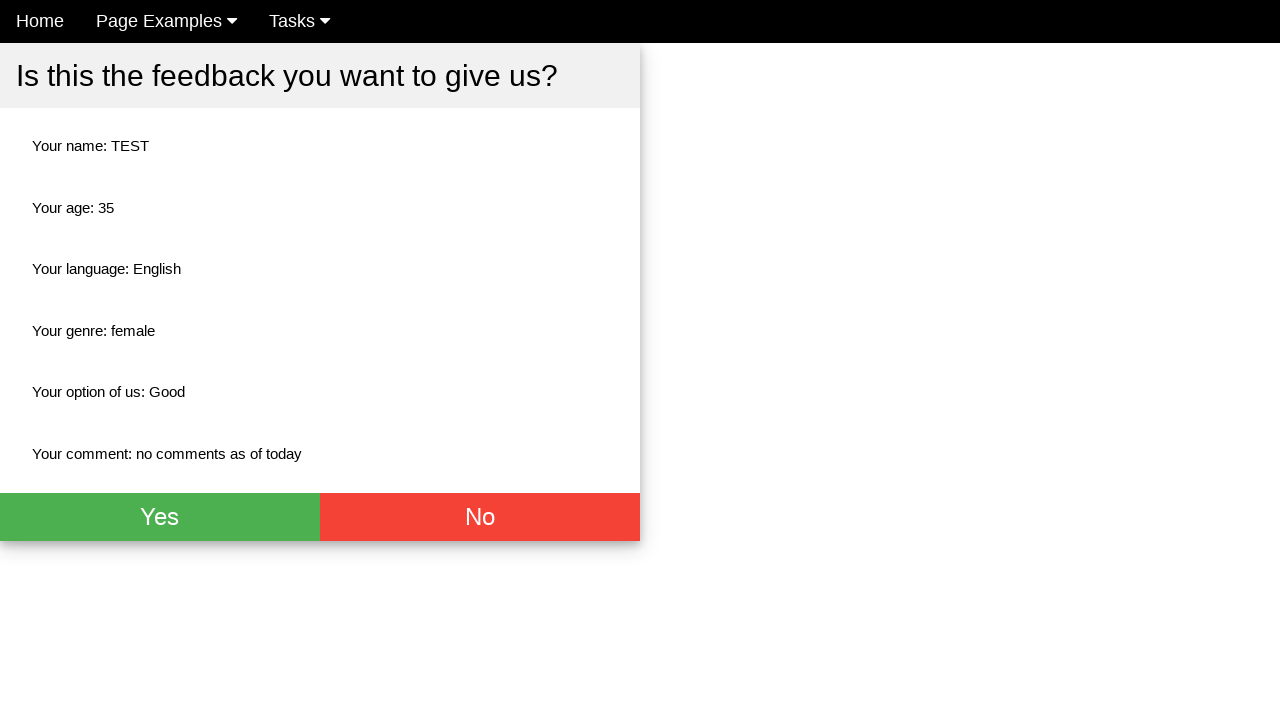

Verified rating field displays 'Good'
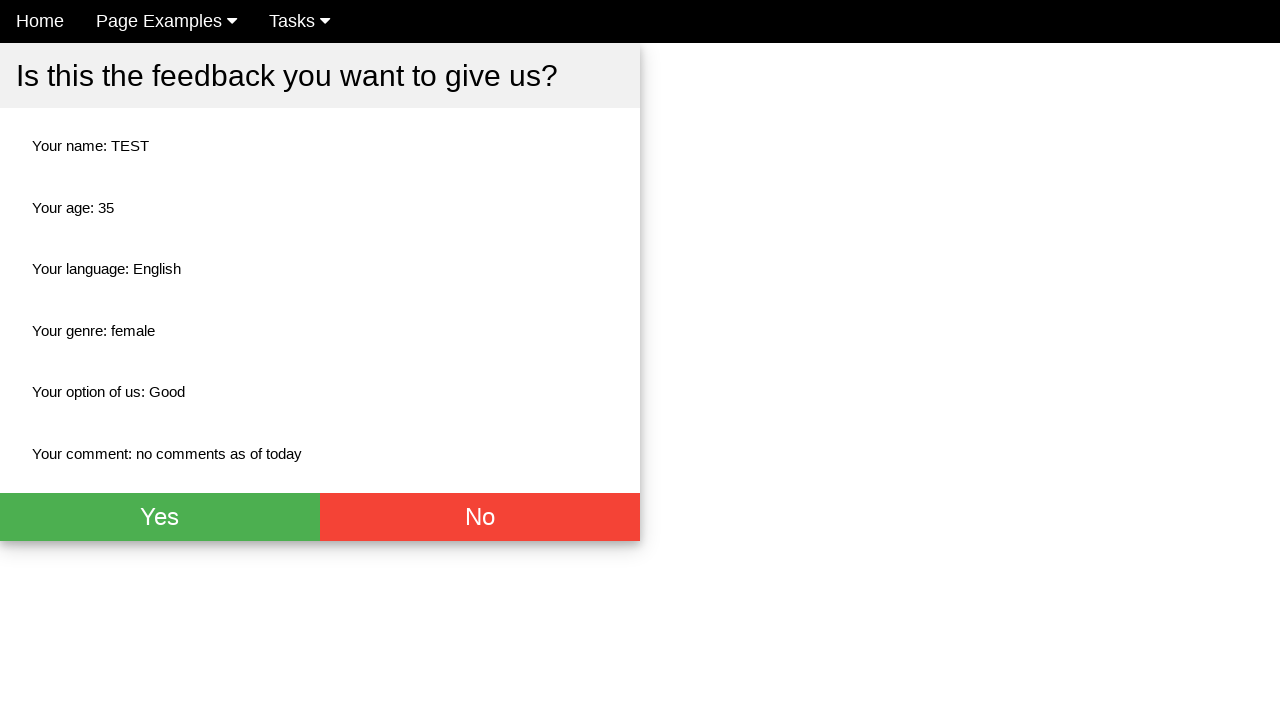

Verified comment field displays 'no comments as of today'
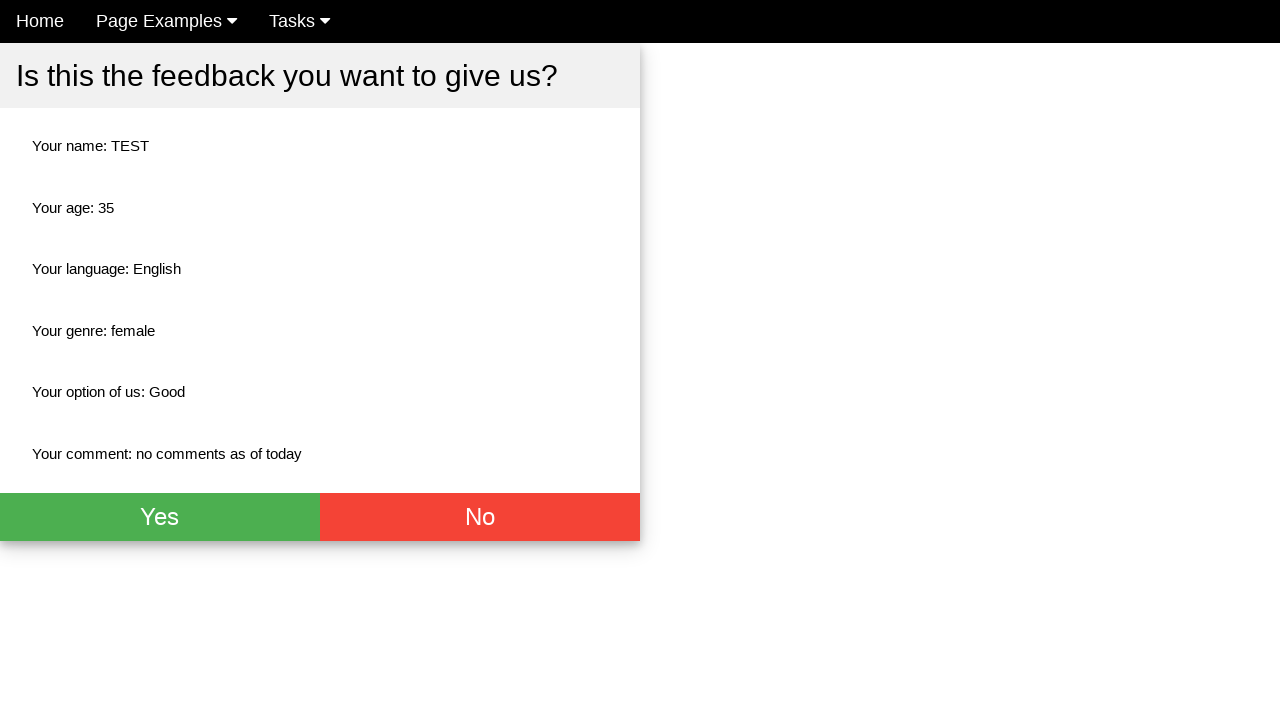

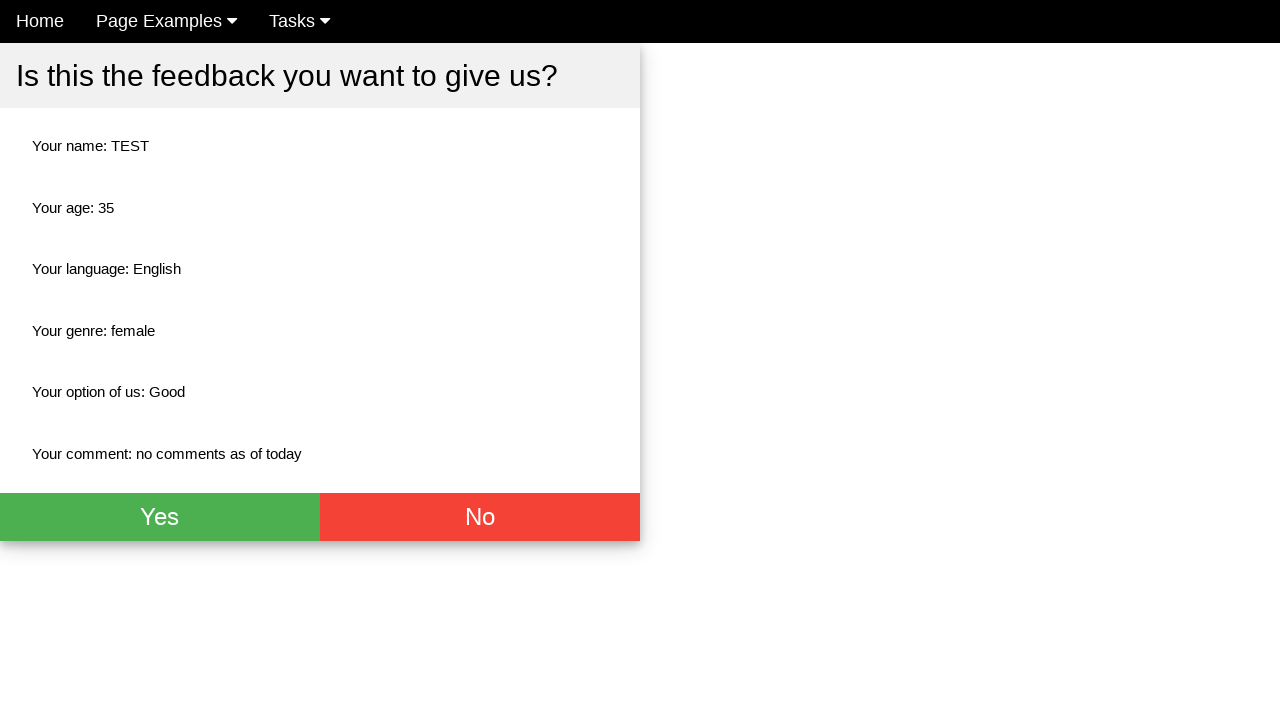